Tests that clicking the forgot password link redirects to the password reset page

Starting URL: https://sit-portal.trackinghub.co.ke/

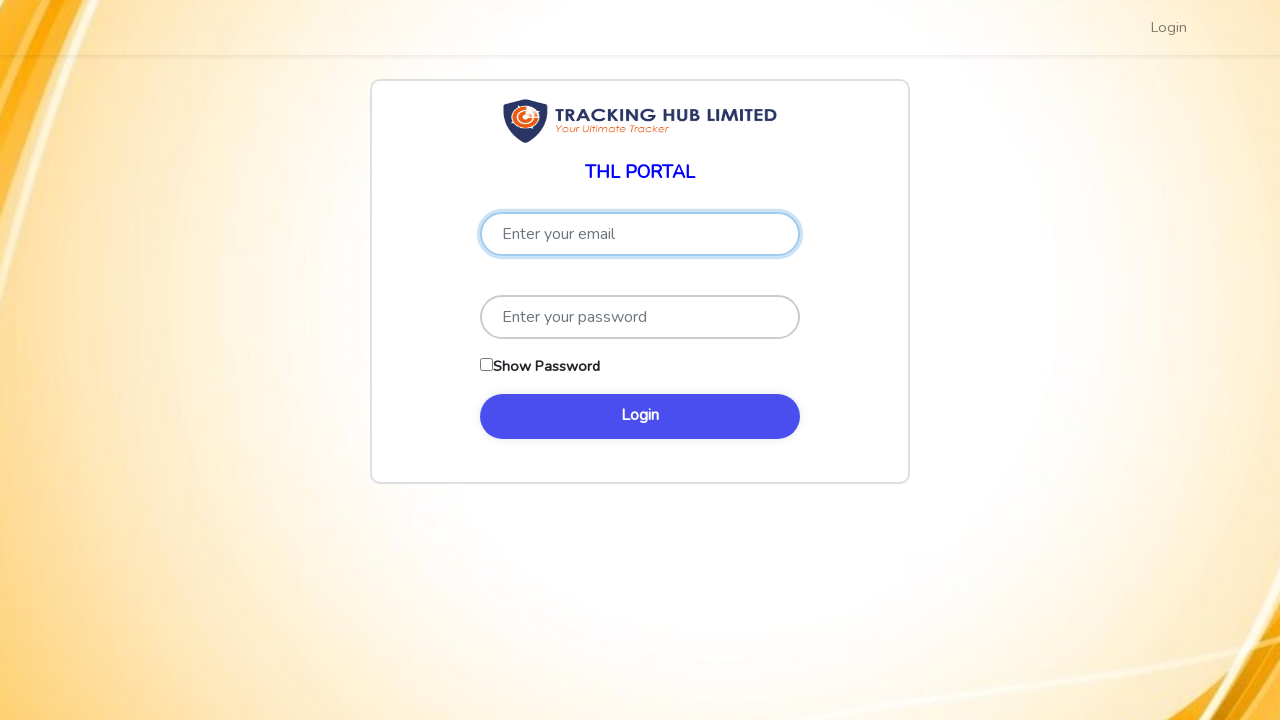

Clicked forgot password link at (493, 451) on a:has-text('Forgot'), [href*='password/reset'], a:has-text('forgot')
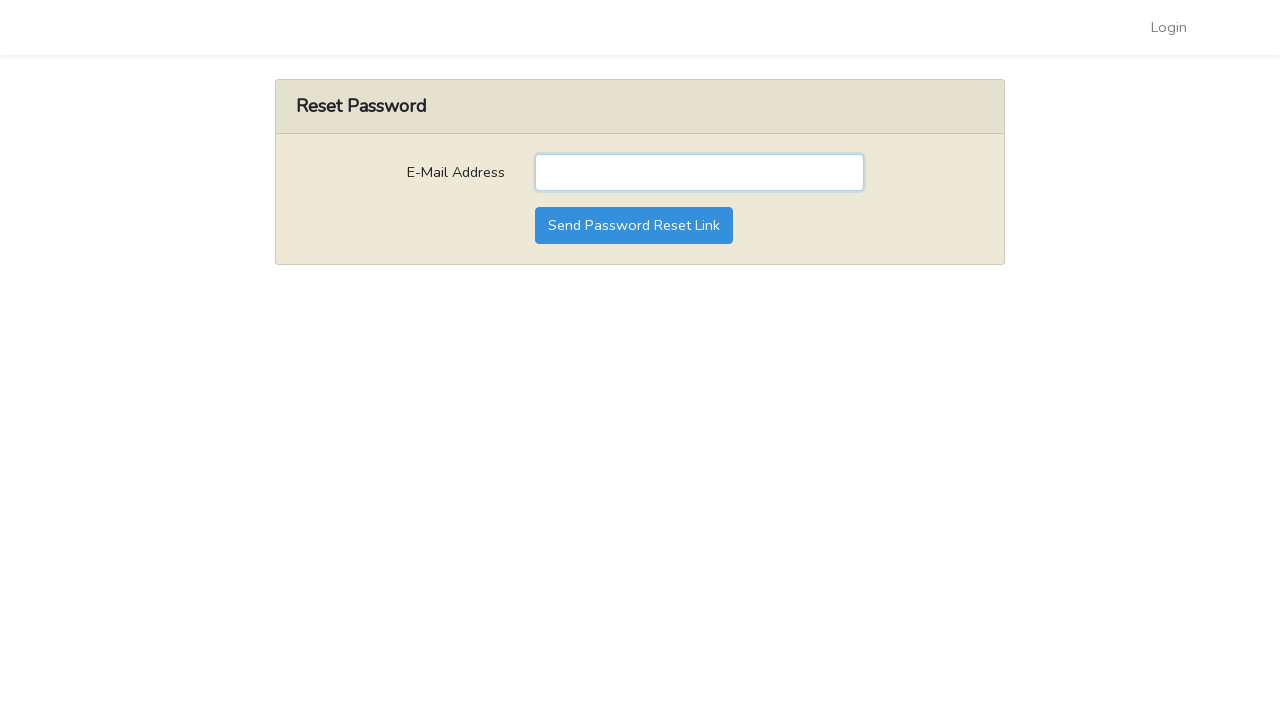

Verified redirect to password reset page
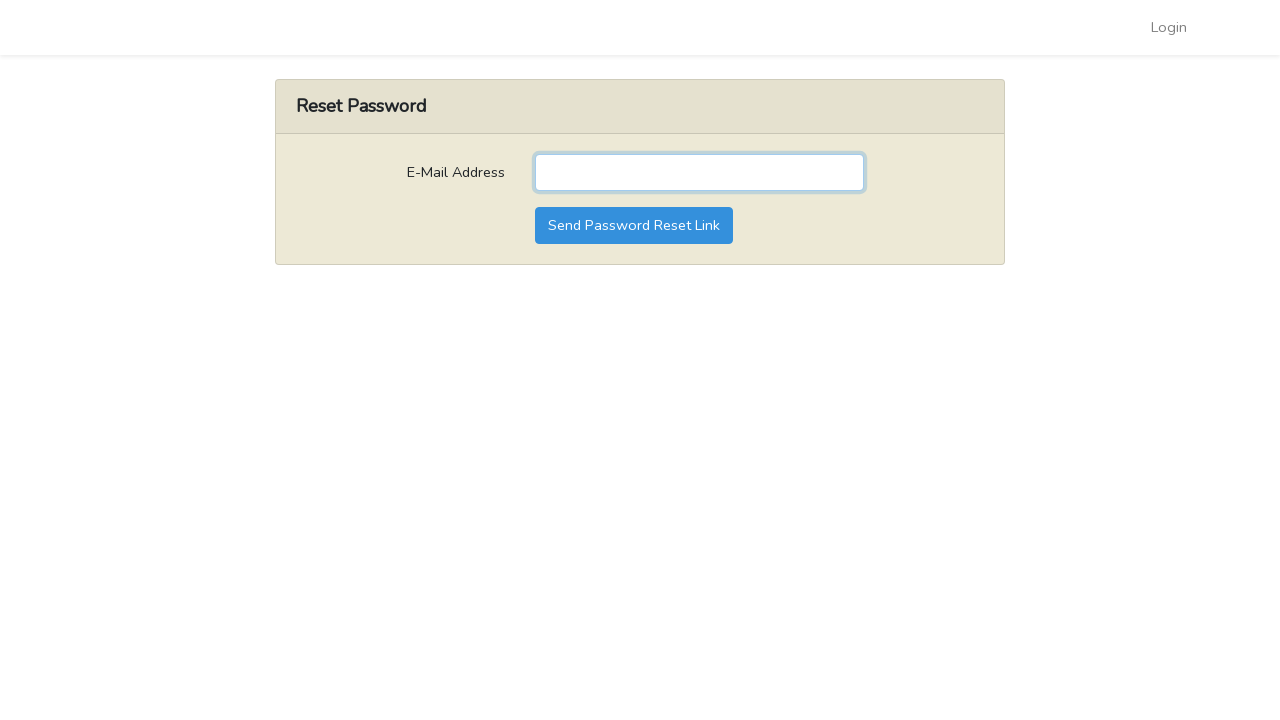

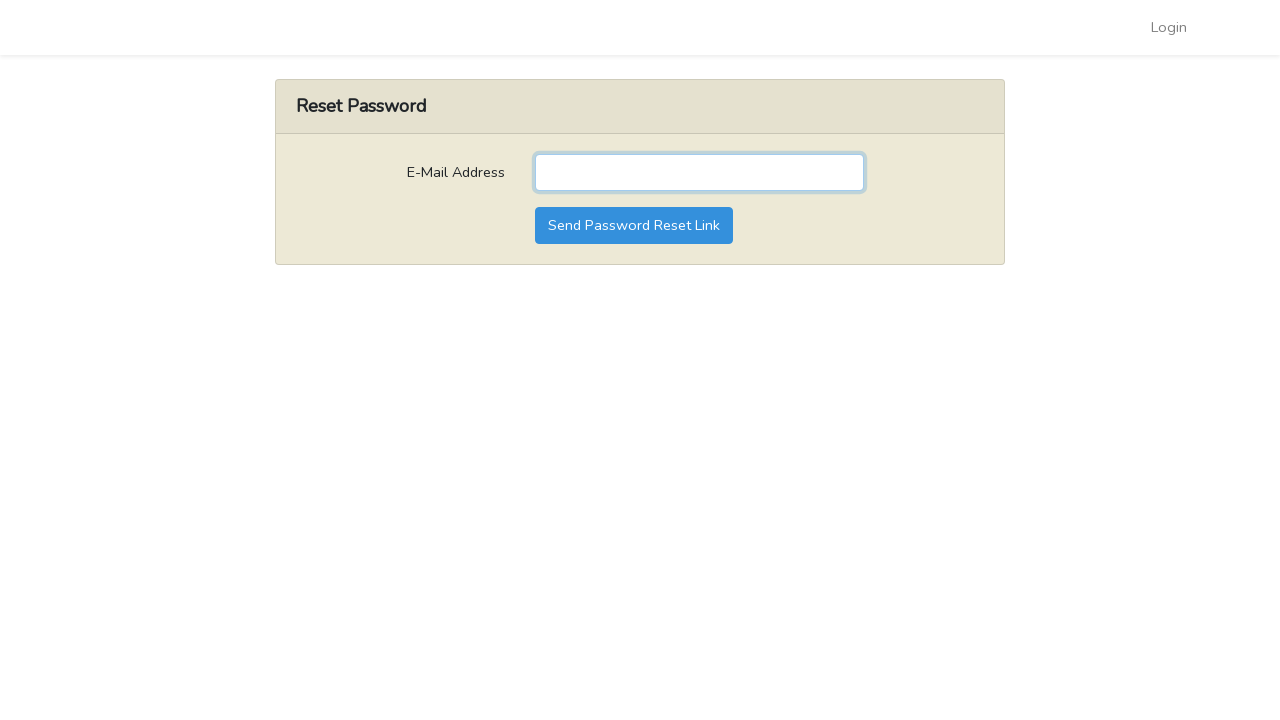